Navigates to a login form page and fills in username and password fields without submitting

Starting URL: http://the-internet.herokuapp.com/login

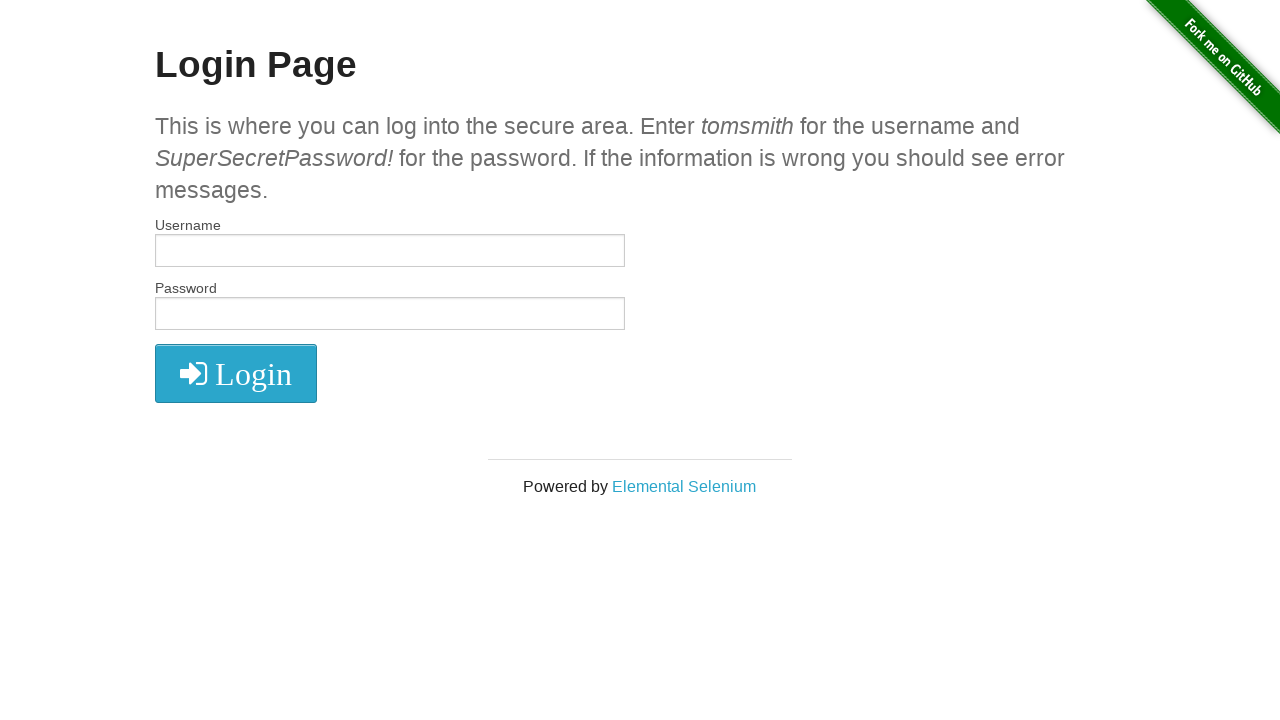

Filled username field with 'Nj123@gmail.com' on input[name='username']
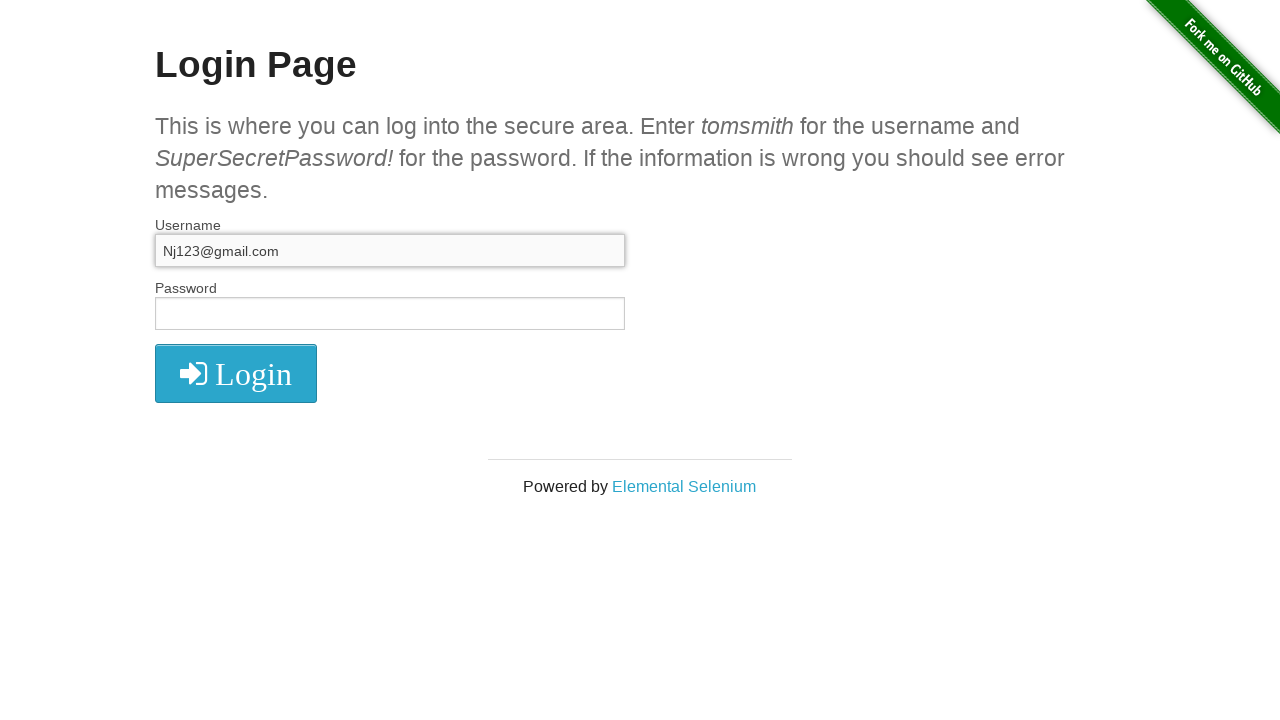

Filled password field with 'nj123' on #password
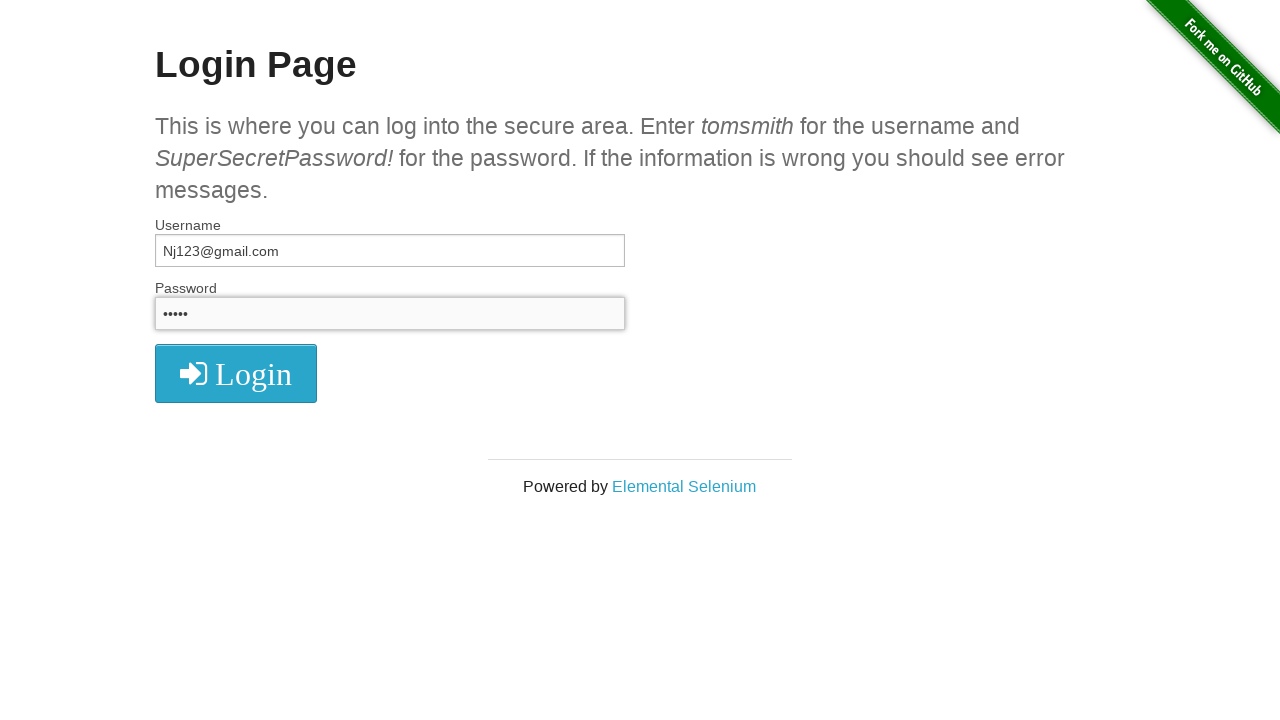

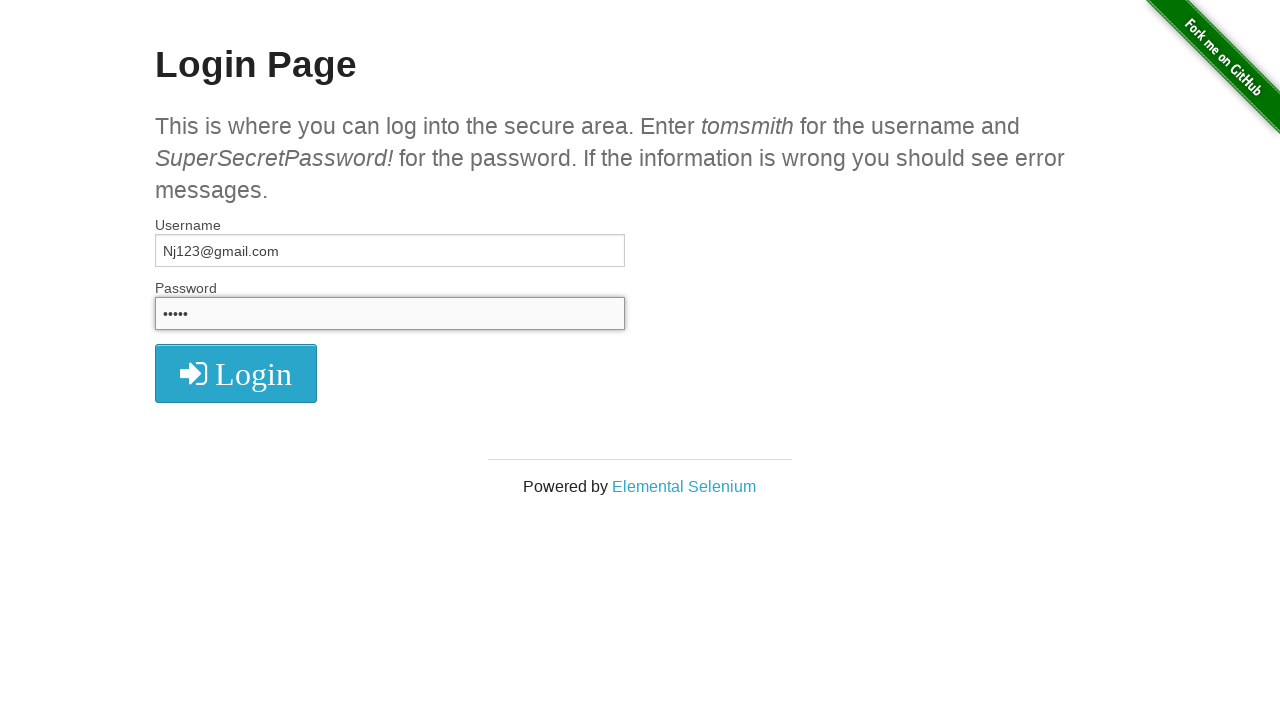